Tests a math selection form by reading two numbers from the page, calculating their sum, selecting the result from a dropdown menu, and submitting the form.

Starting URL: http://suninjuly.github.io/selects2.html

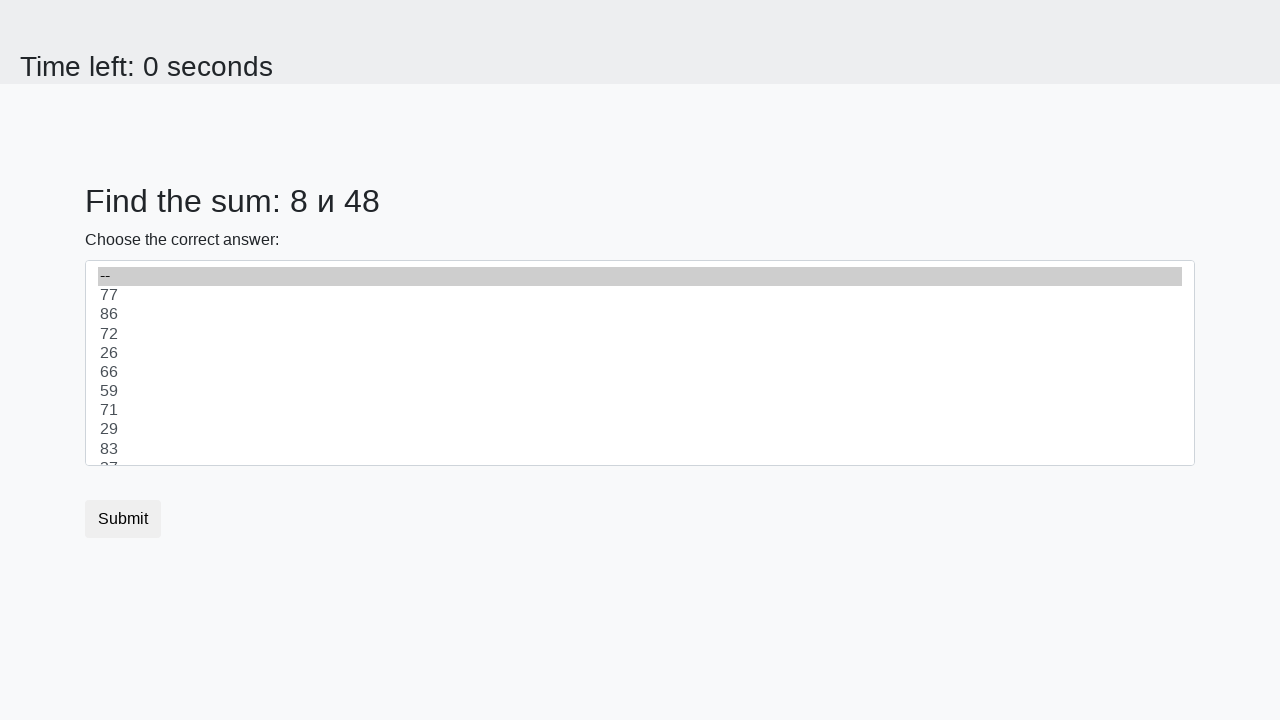

Read first number from #num1 element
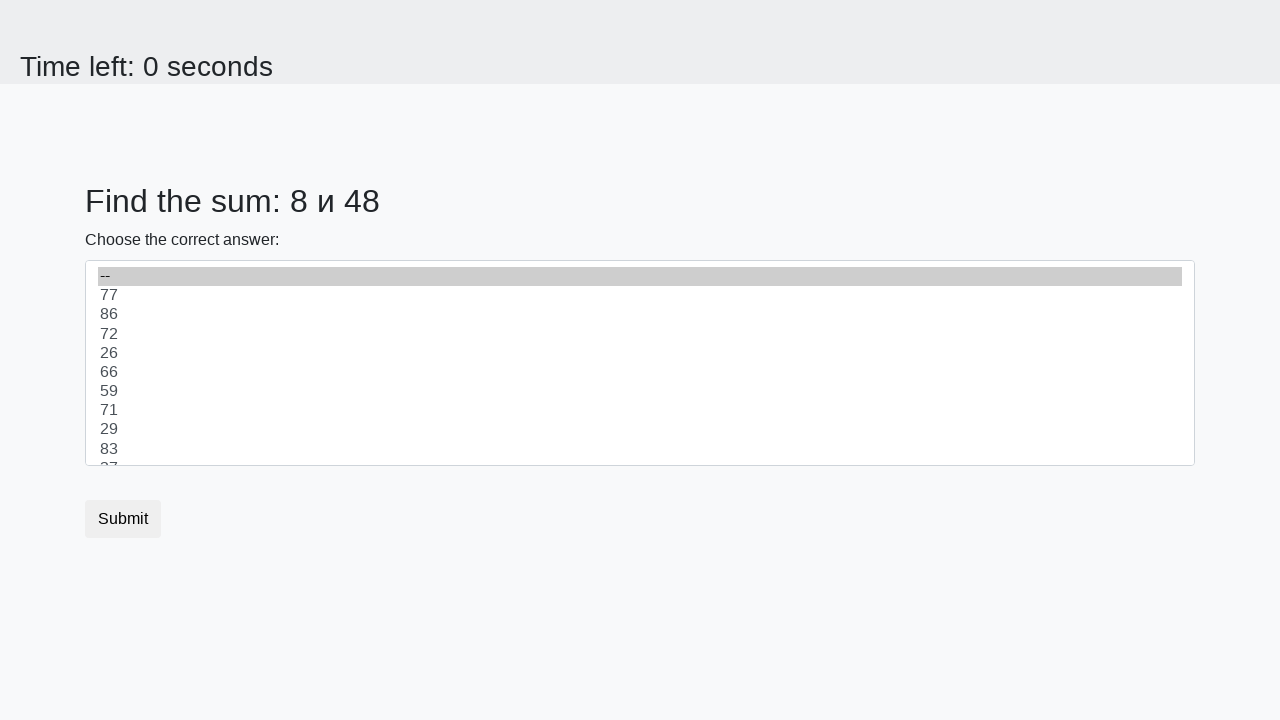

Read second number from #num2 element
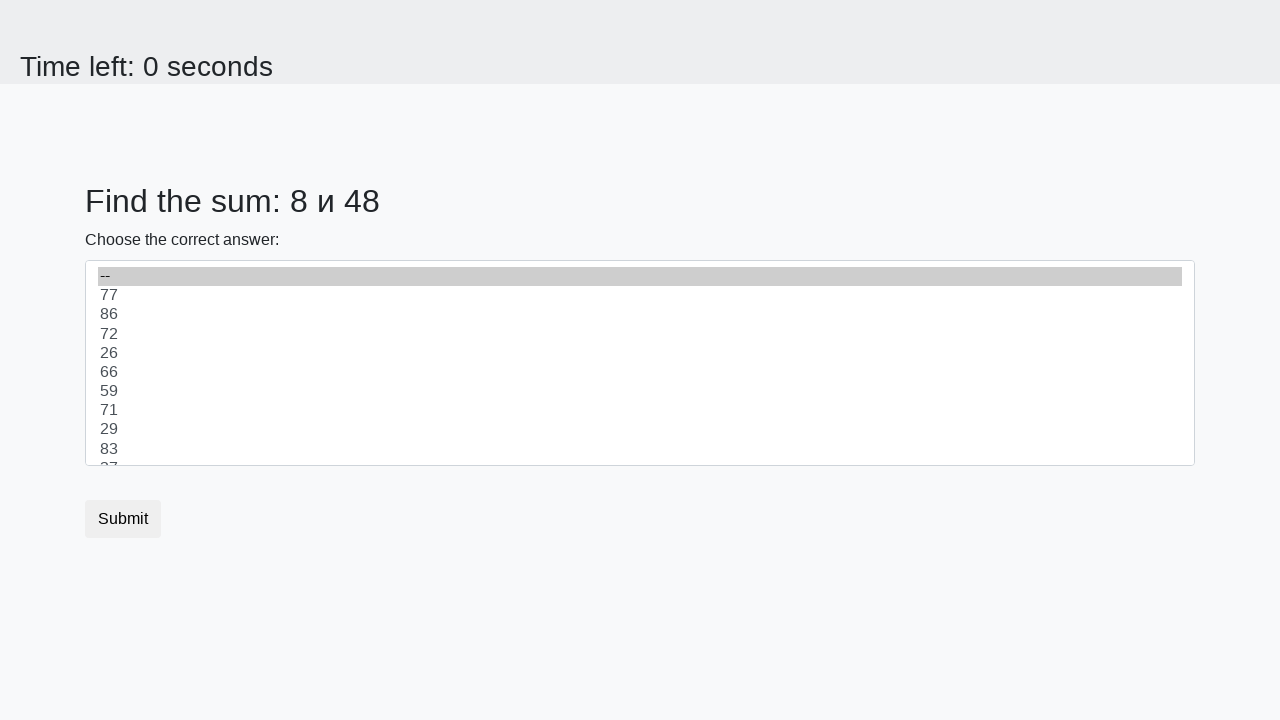

Selected sum value 56 from dropdown menu on select
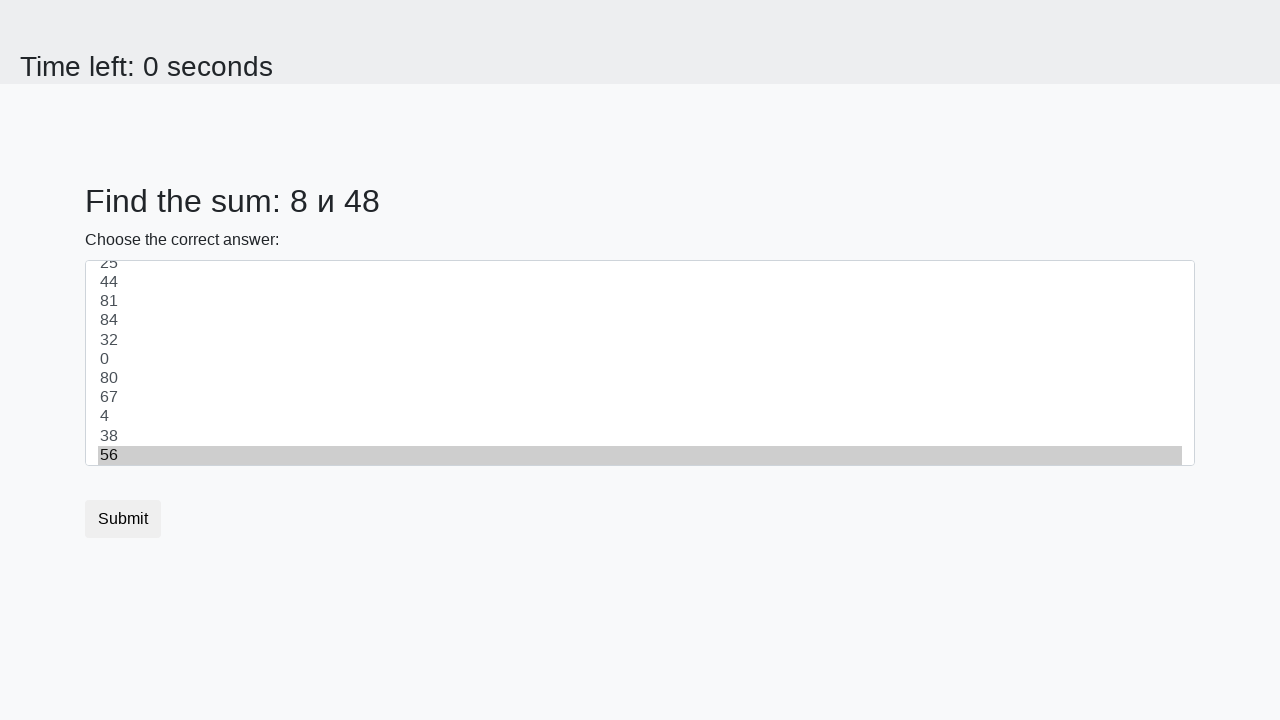

Clicked submit button to submit form at (123, 519) on .btn.btn-default
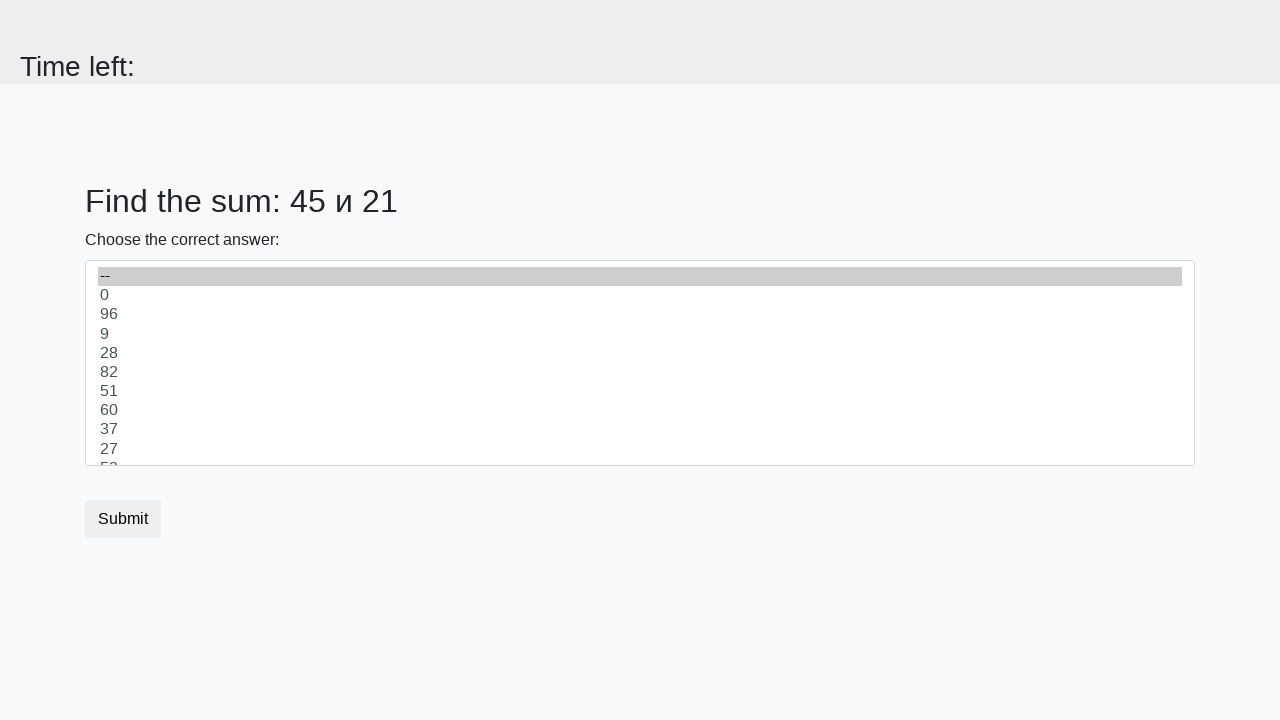

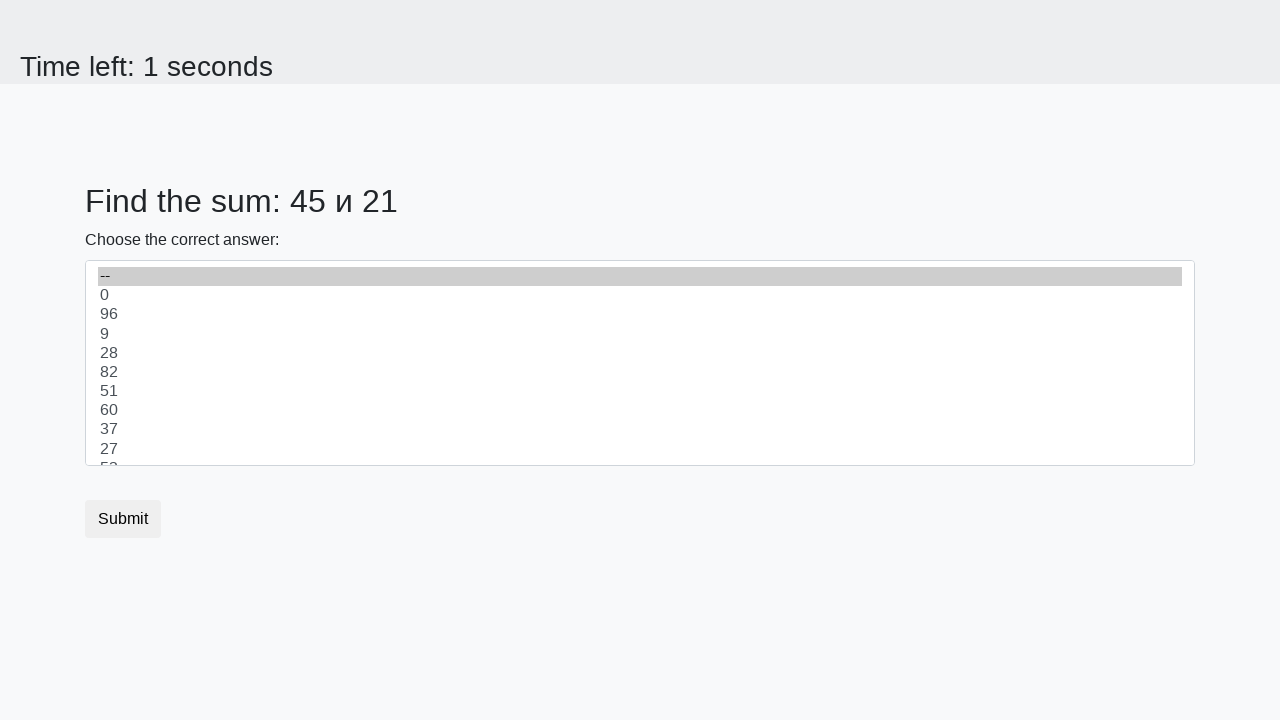